Tests dropdown handling by selecting a value from a dropdown menu by visible text

Starting URL: http://omayo.blogspot.com

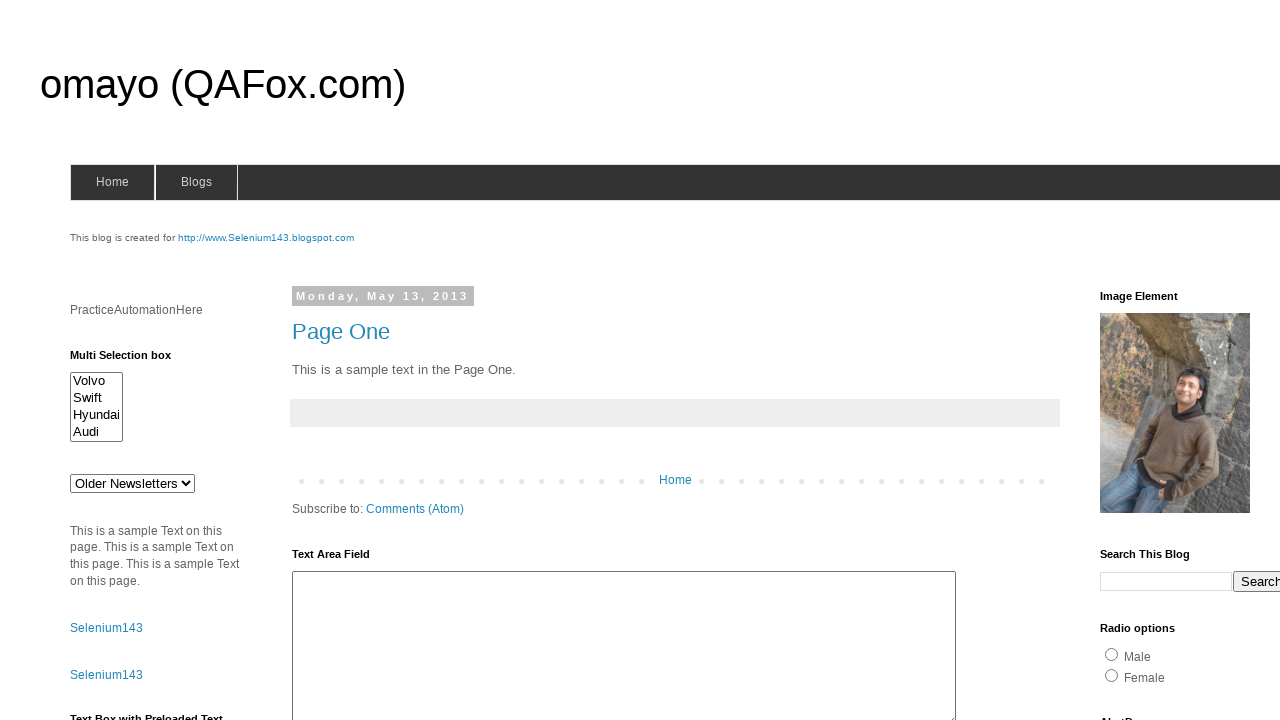

Selected 'doc 3' from dropdown menu by visible text on #drop1
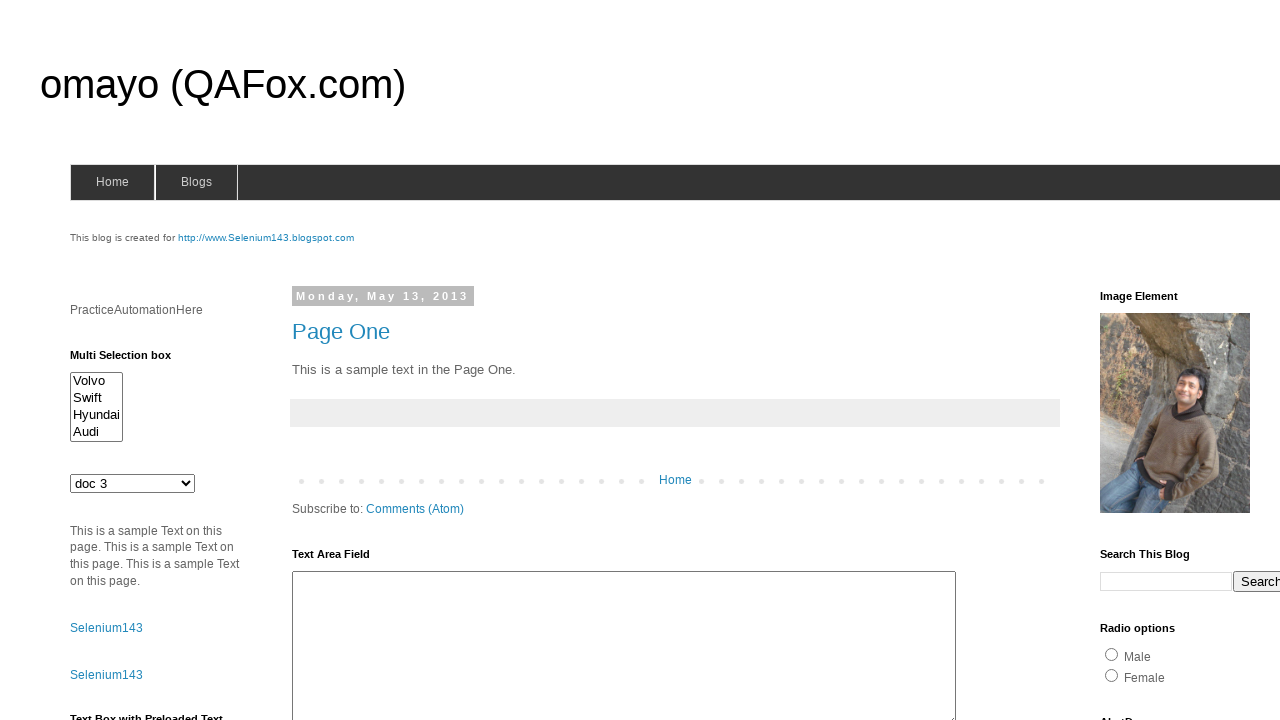

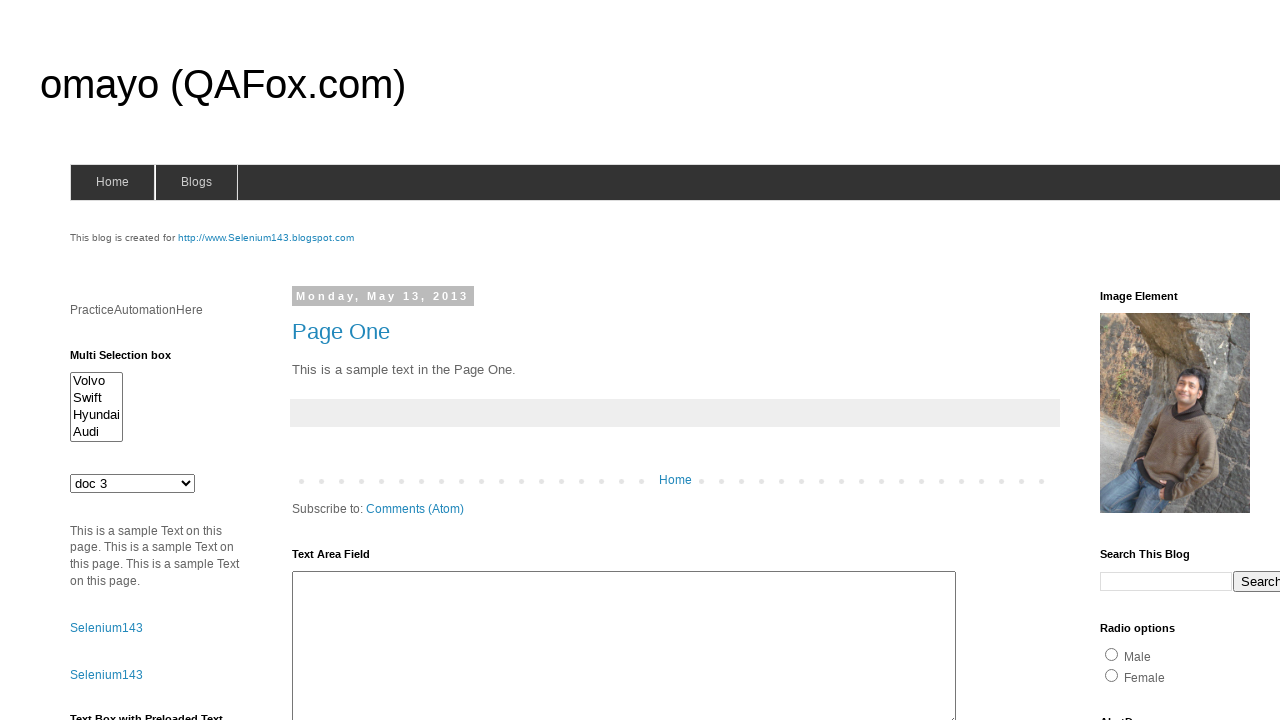